Tests FAQ accordion functionality by clicking on the last question about delivery outside MKAD, then verifying the correct answer text is displayed.

Starting URL: https://qa-scooter.praktikum-services.ru/

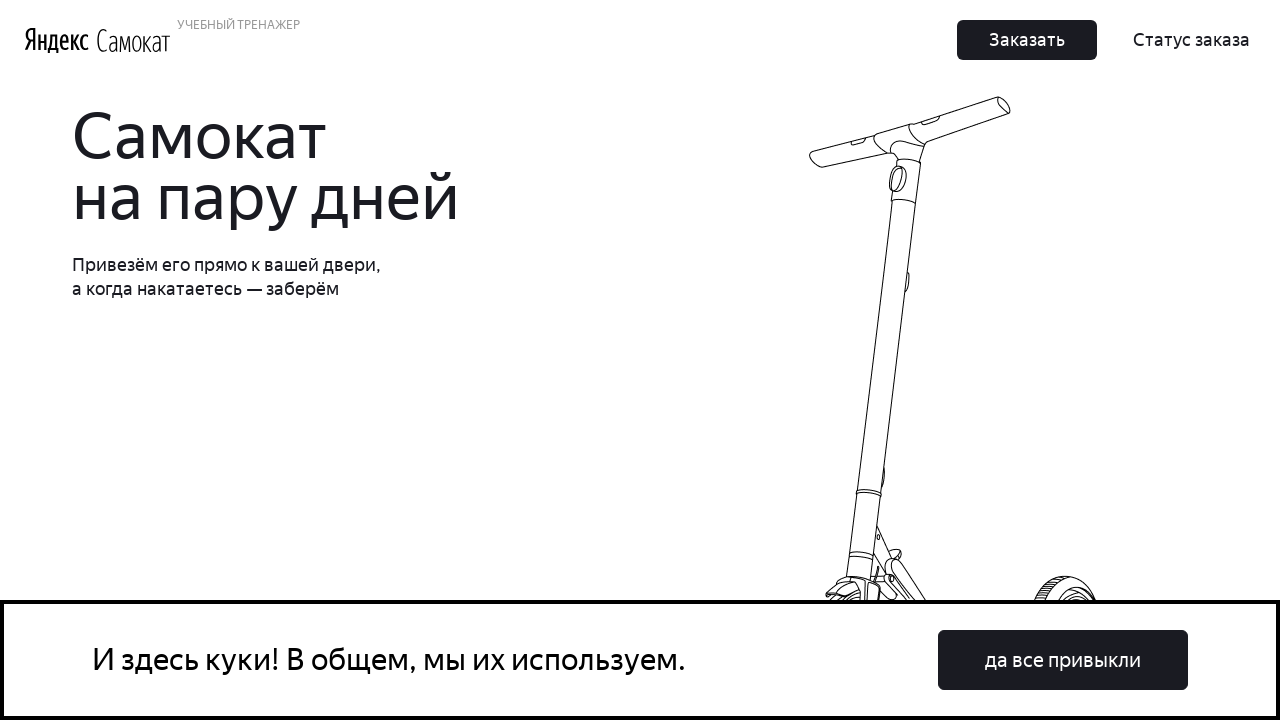

Scrolled to FAQ question 7 about delivery outside MKAD
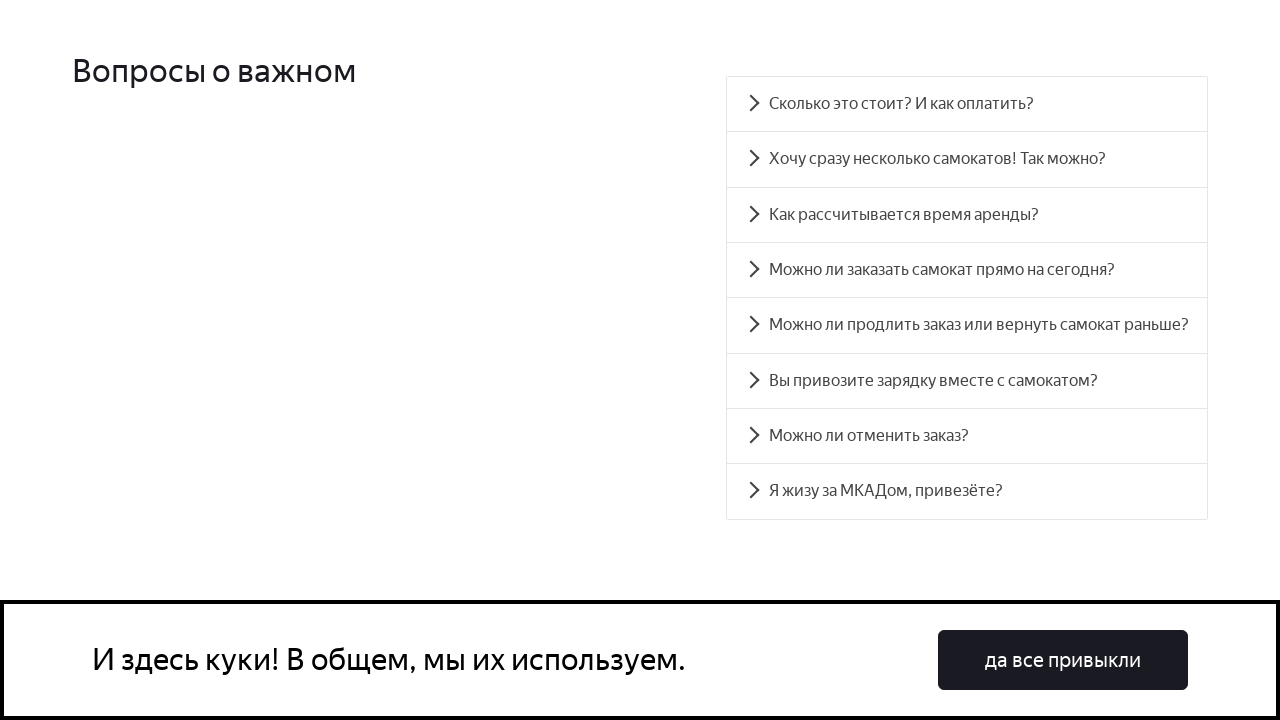

Clicked on the last FAQ question (delivery outside MKAD) at (967, 492) on div#accordion__heading-7
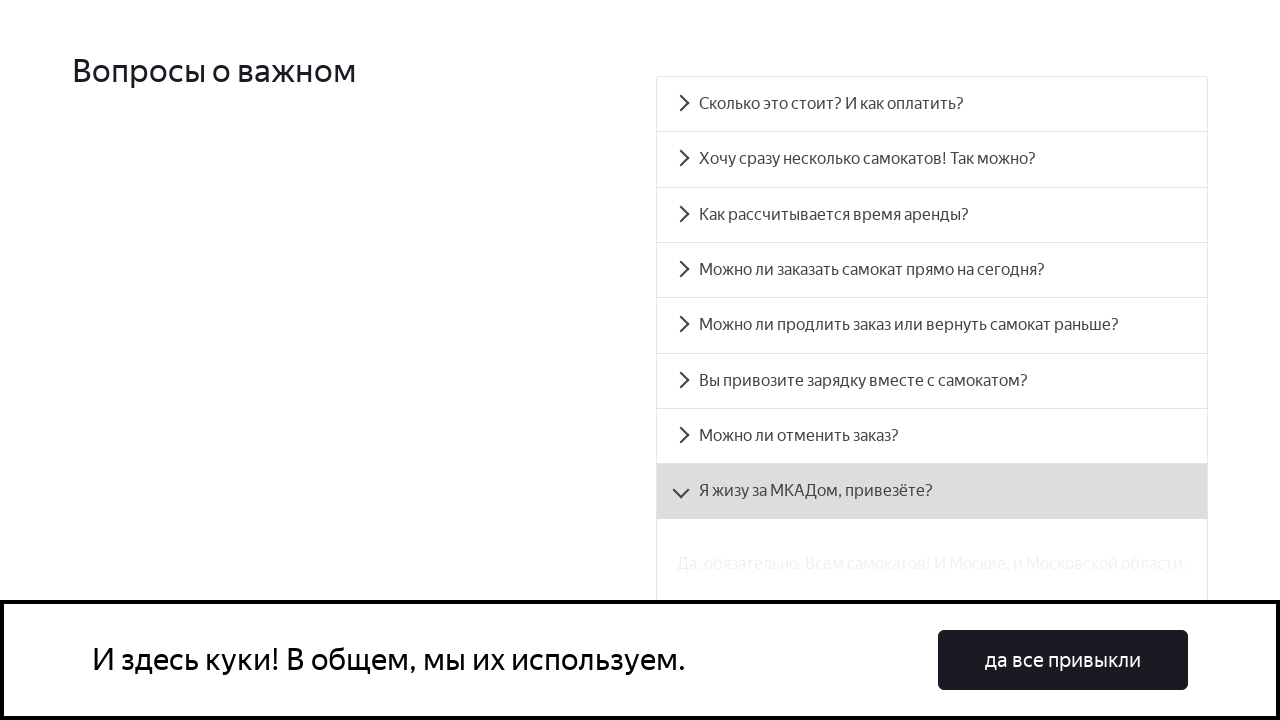

Answer panel became visible
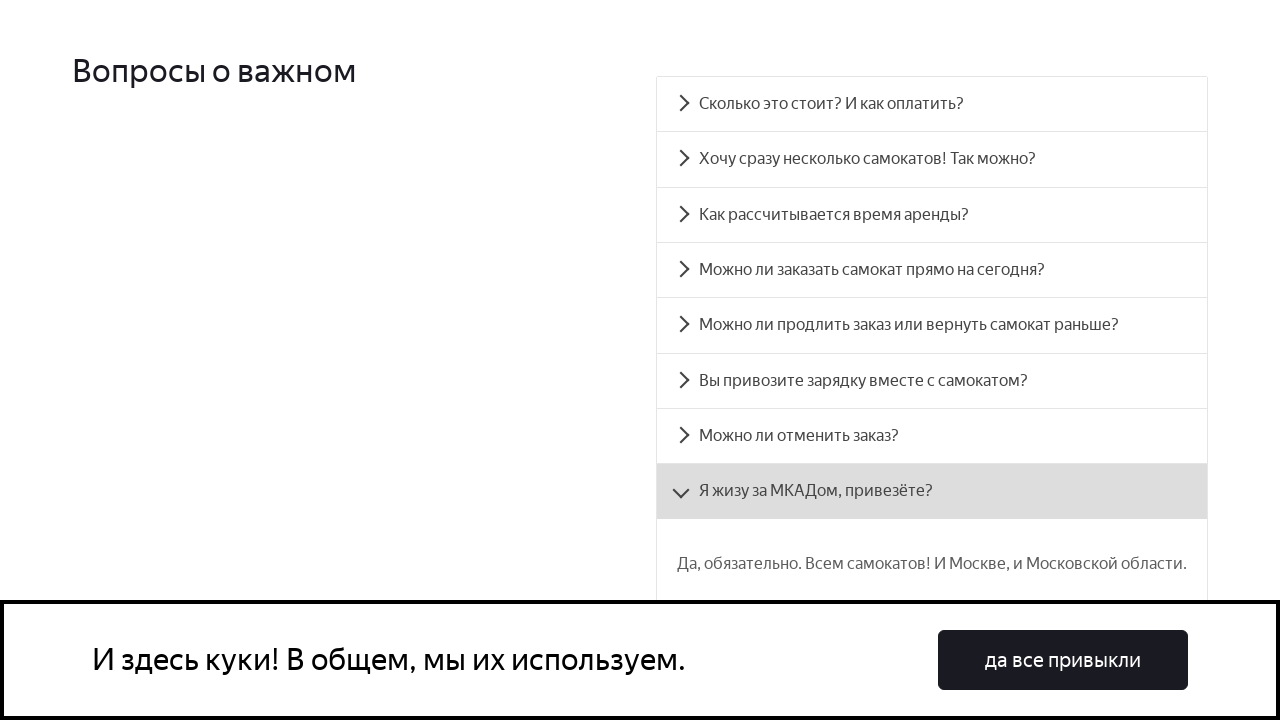

Verified that the correct answer text is displayed for delivery outside MKAD question
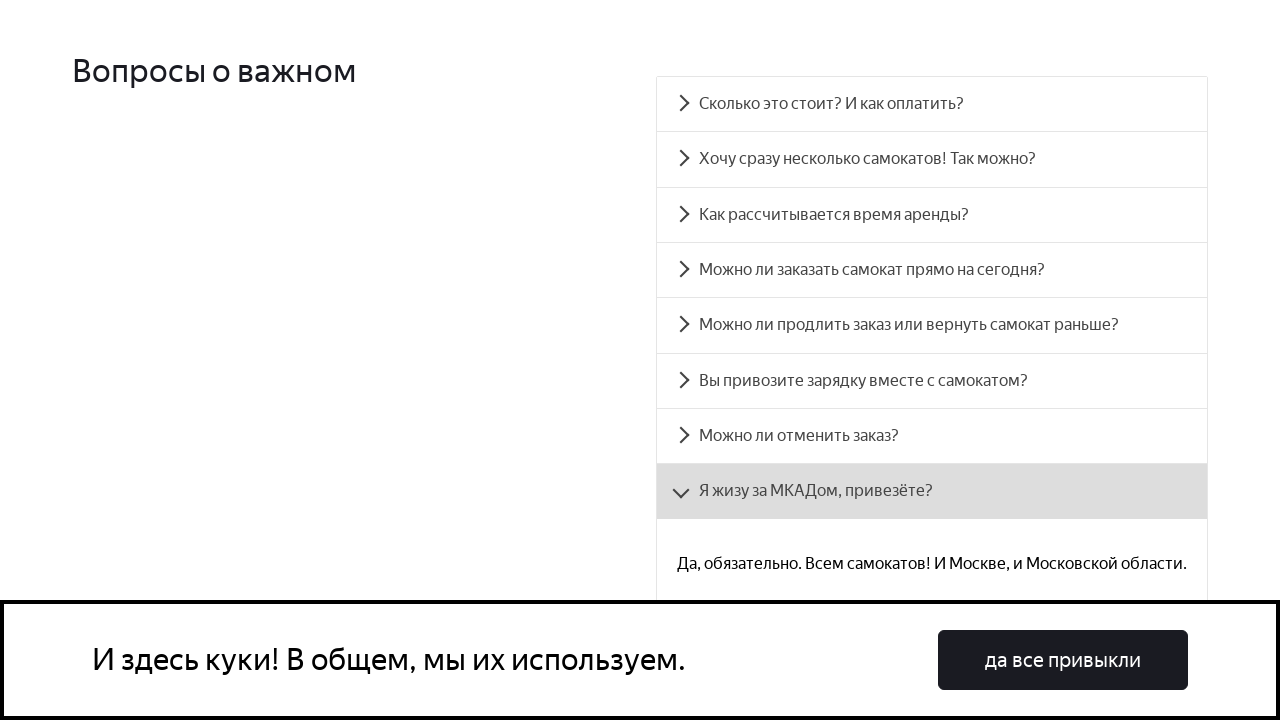

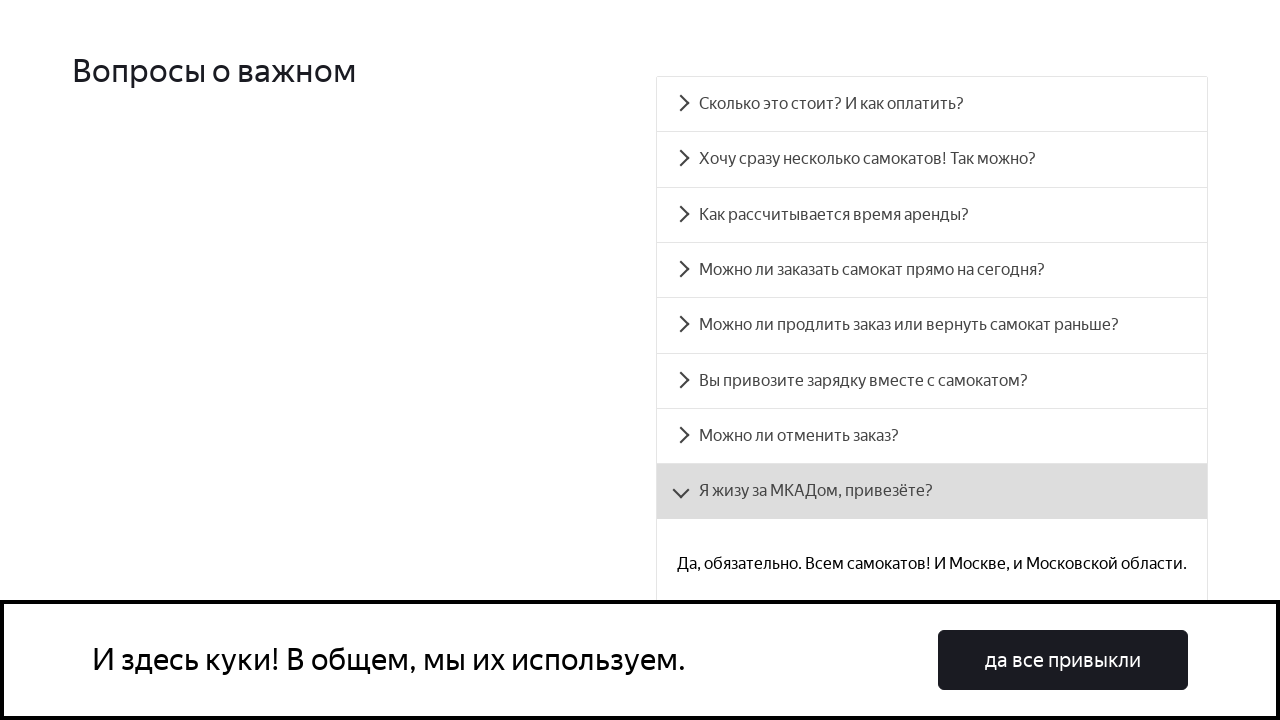